Tests window handle functionality by clicking a link that opens a popup window and retrieving window handles

Starting URL: http://omayo.blogspot.com/

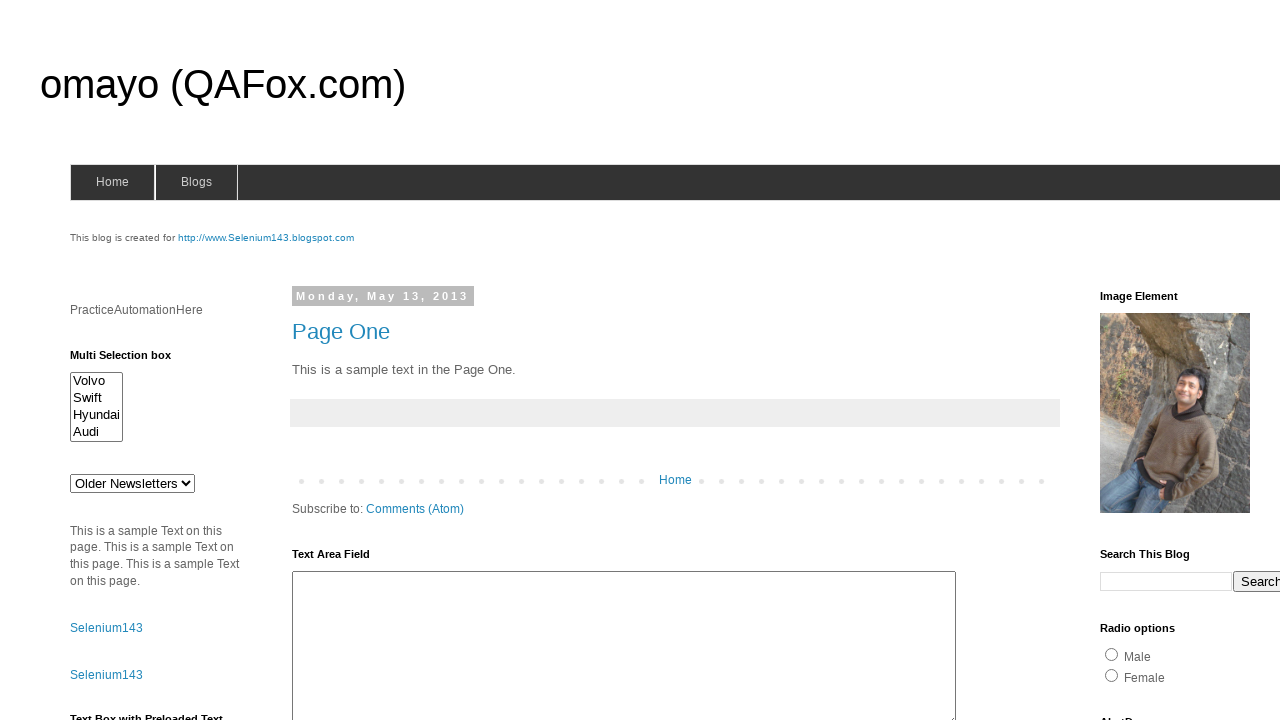

Located the 'Open a popup window' link
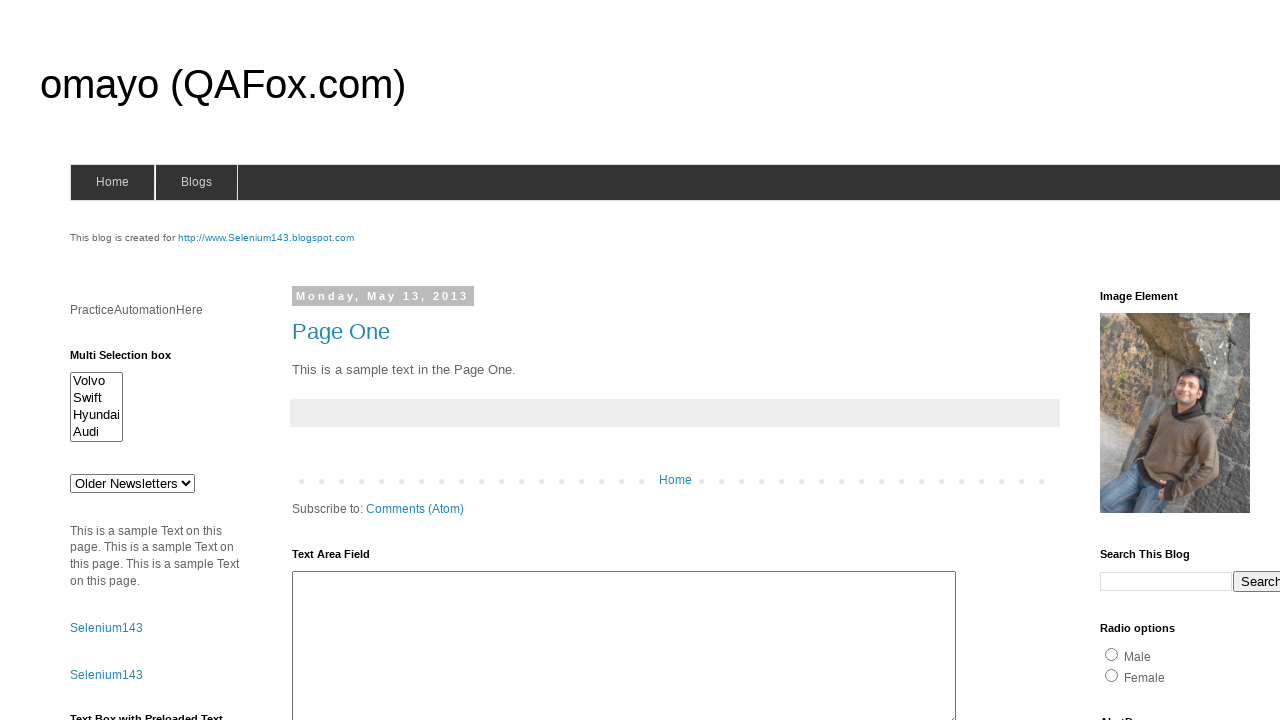

Retrieved bounding box of the popup link
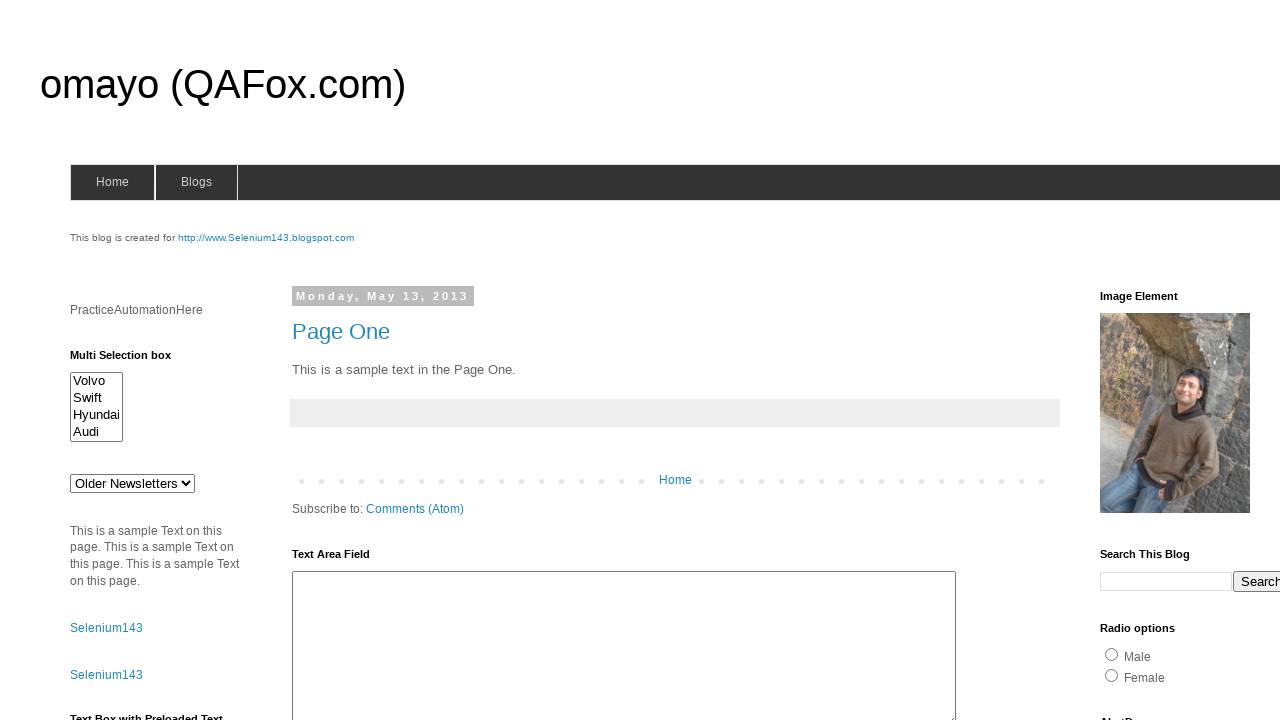

Extracted link coordinates - x: 70, y: 1750.484375
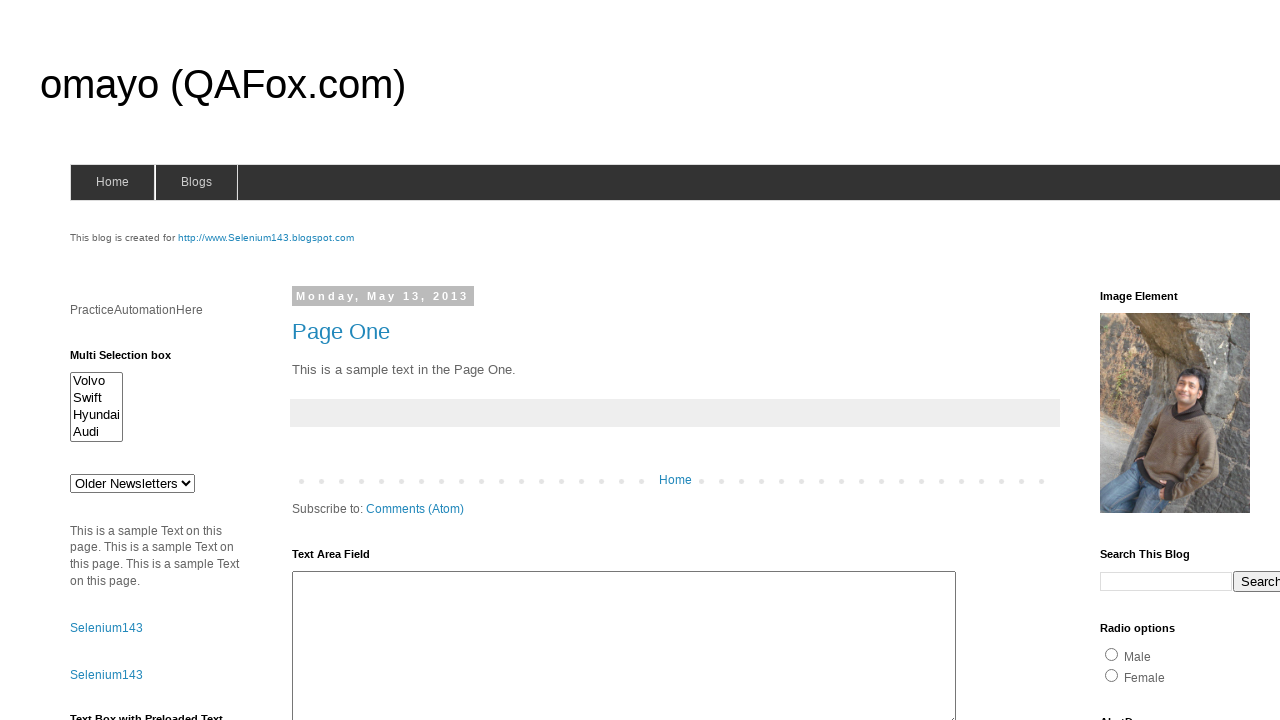

Stored reference to current page before opening popup
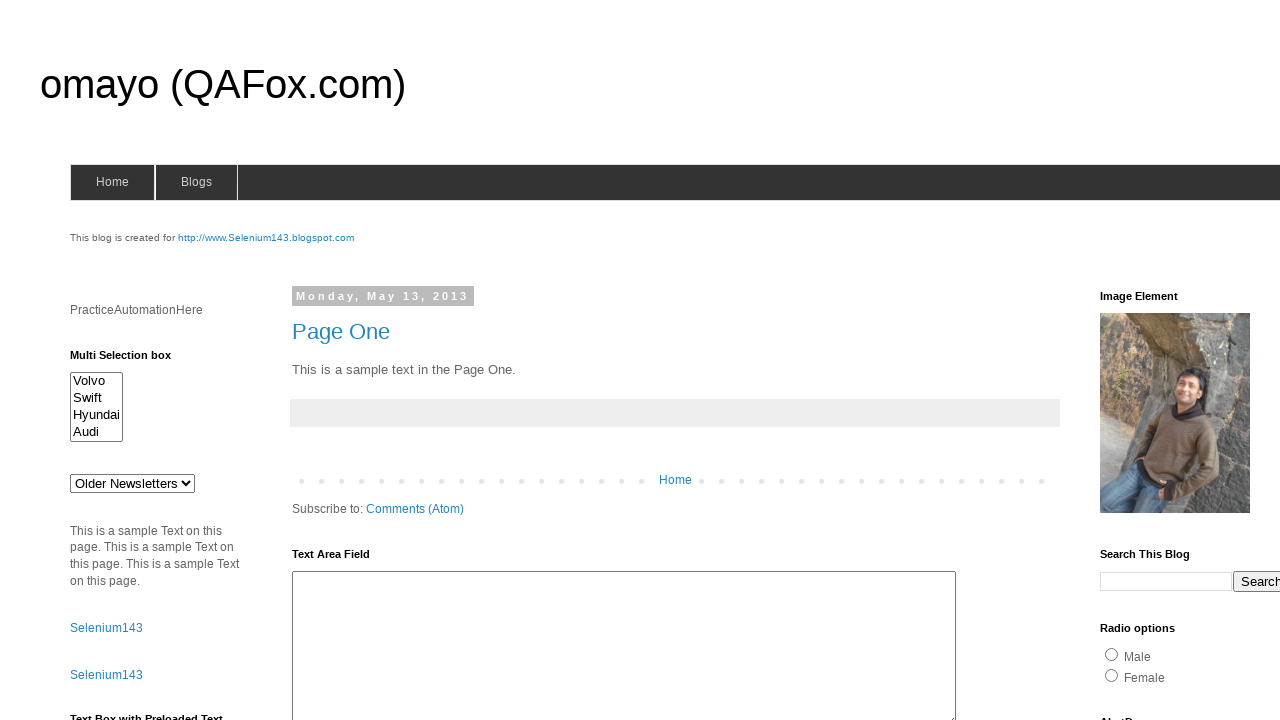

Clicked the popup link at (132, 360) on text='Open a popup window'
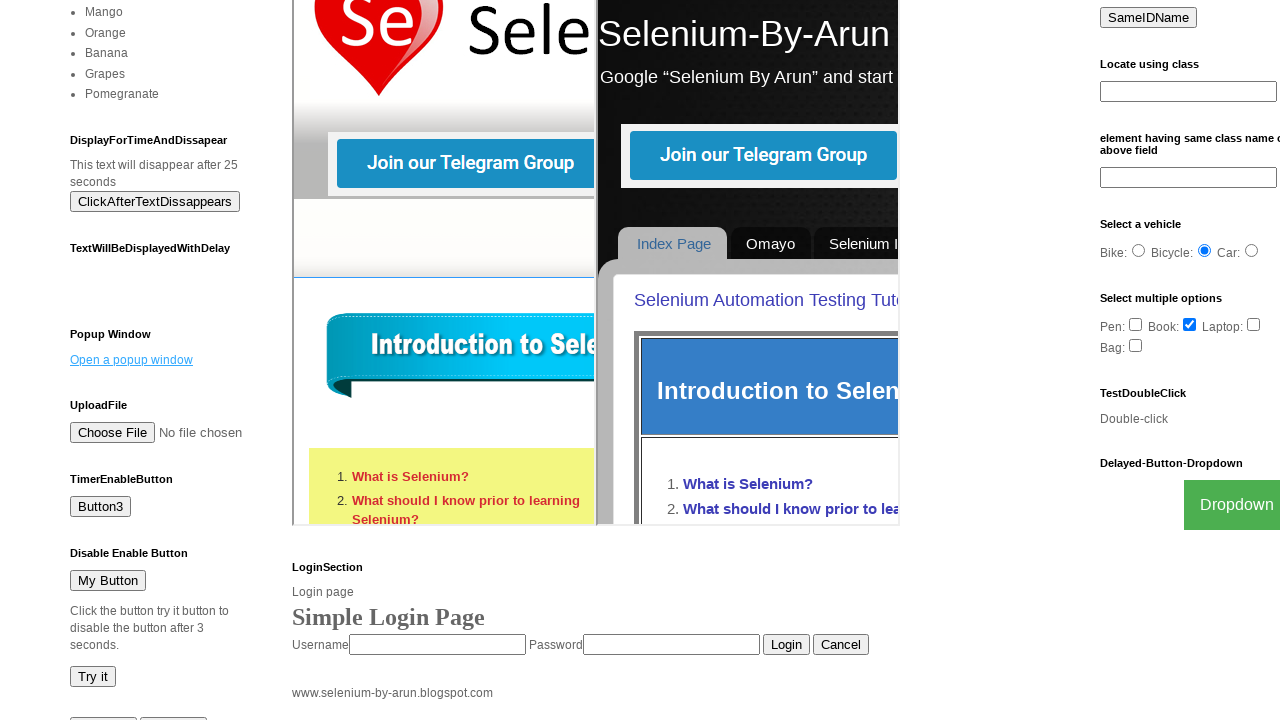

Popup window opened and reference captured
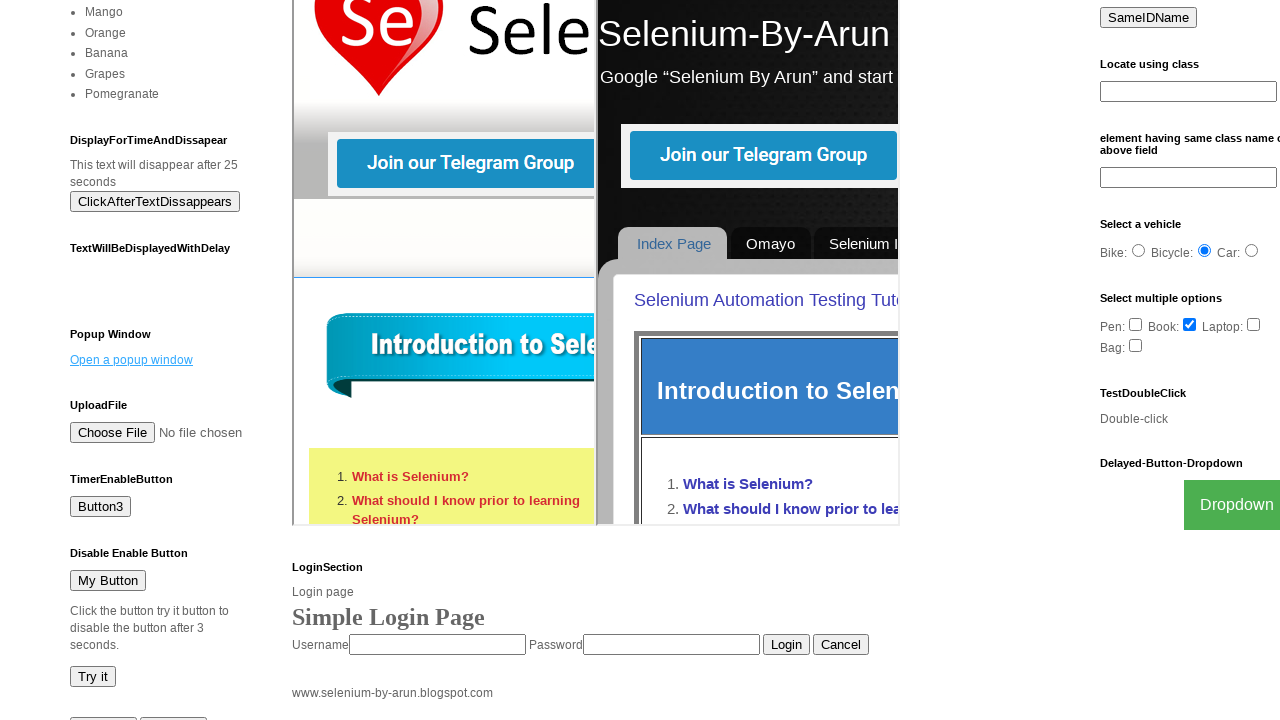

Retrieved all pages from context - total windows/tabs: 2
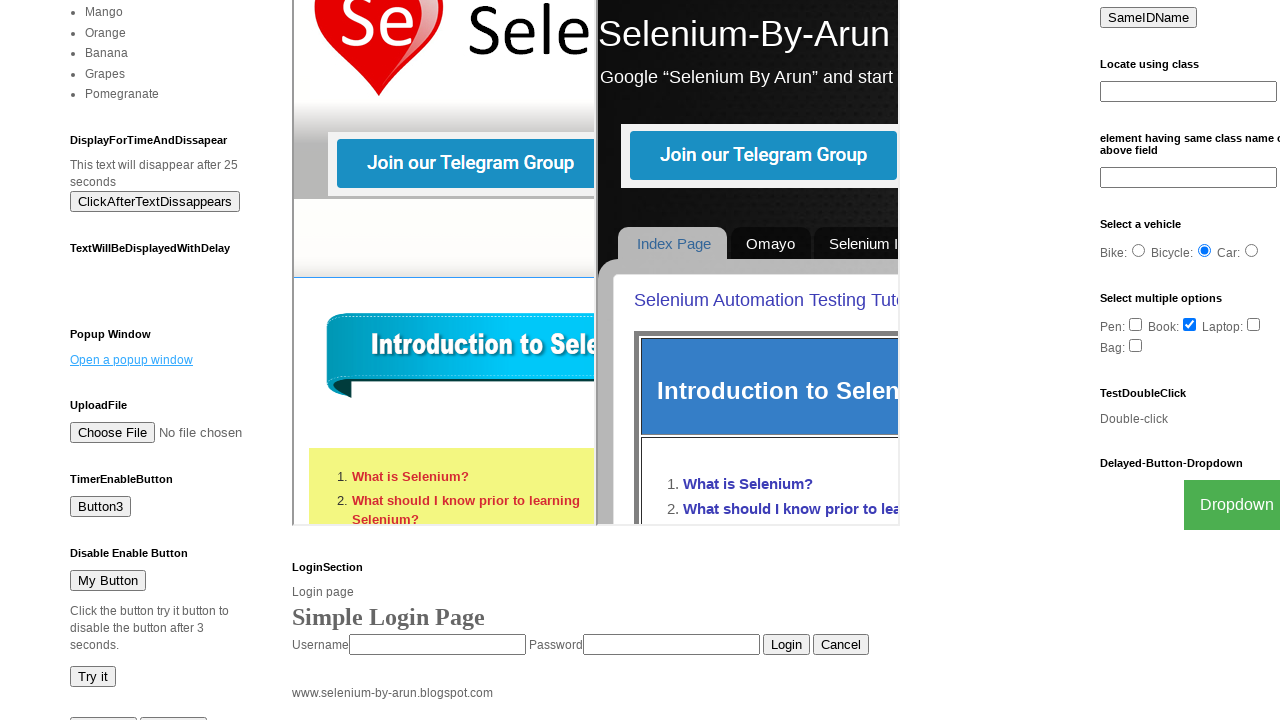

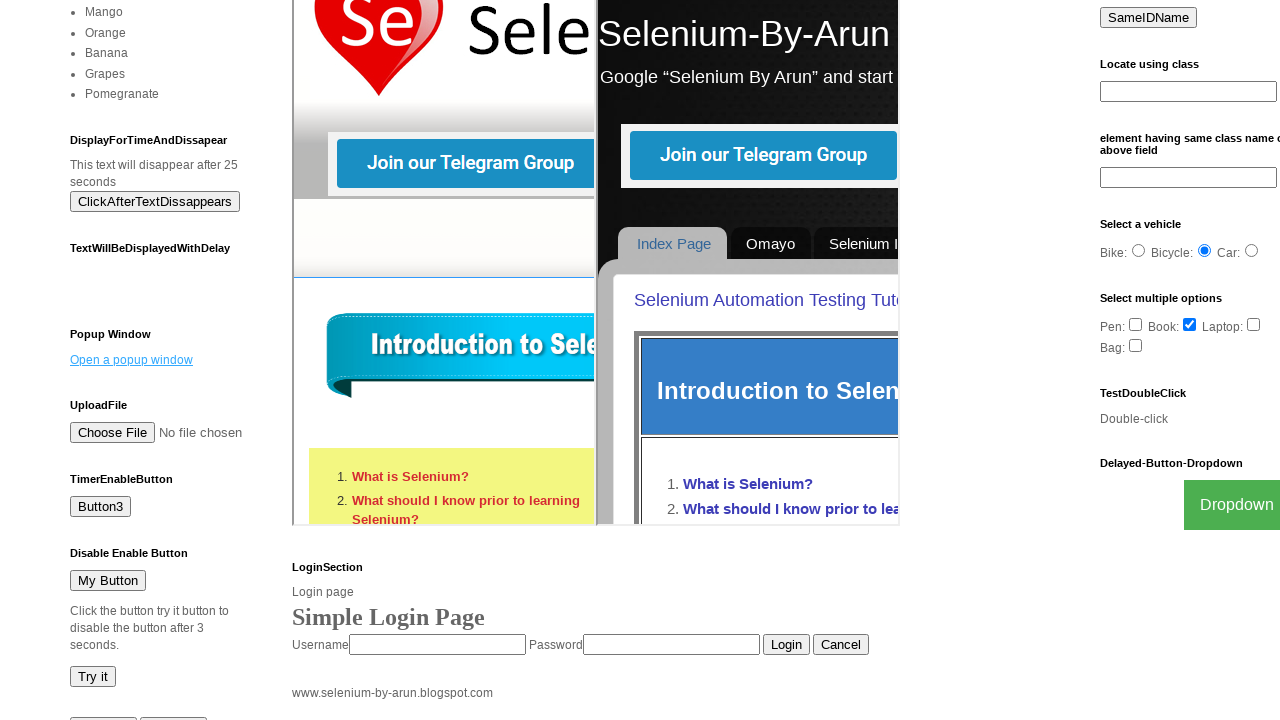